Tests price filtering functionality on a destinations page by entering a maximum price value and validating that all displayed items have prices below the specified threshold

Starting URL: https://demo.testim.io/destinations

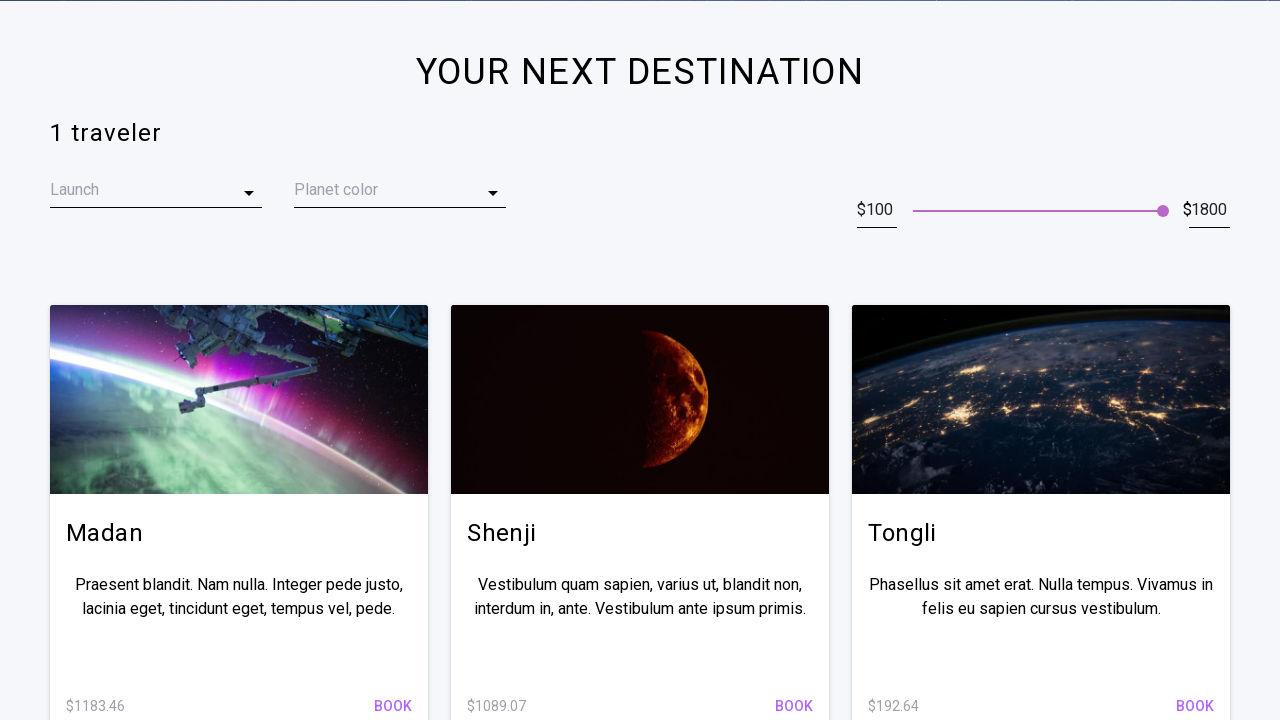

Located the price input field
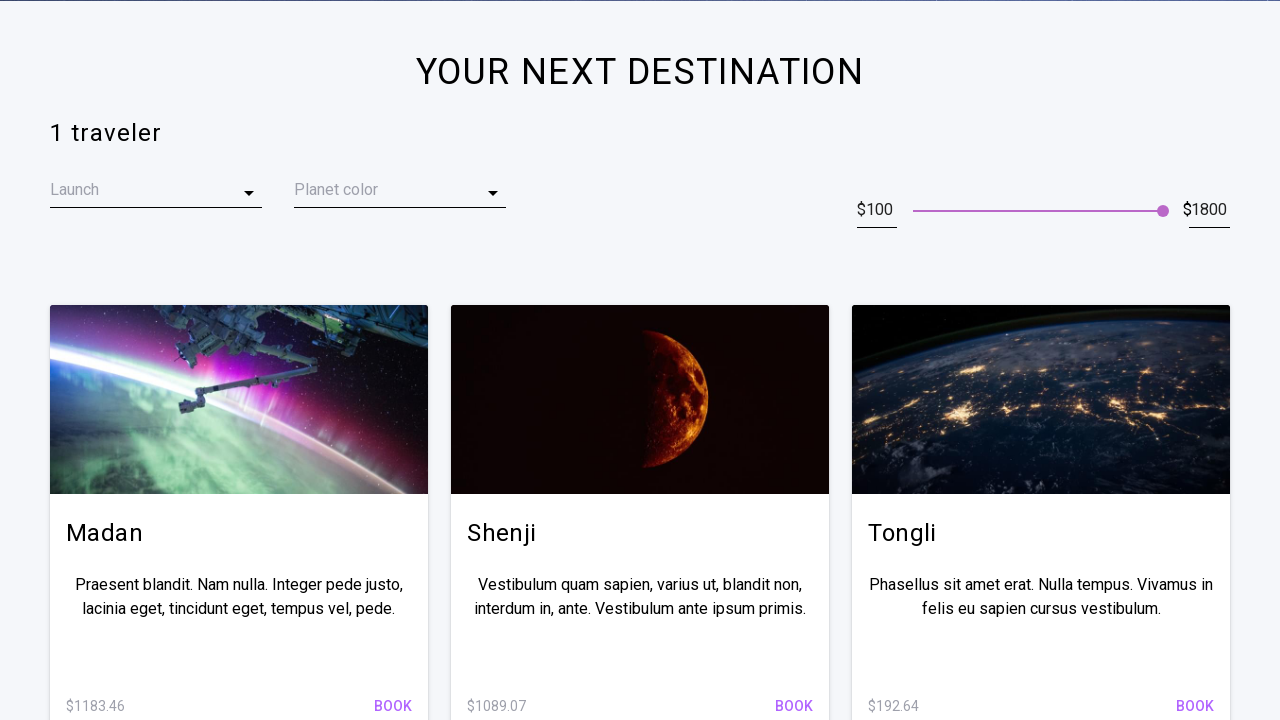

Clicked on the price input field at (1209, 211) on (//input)[8]
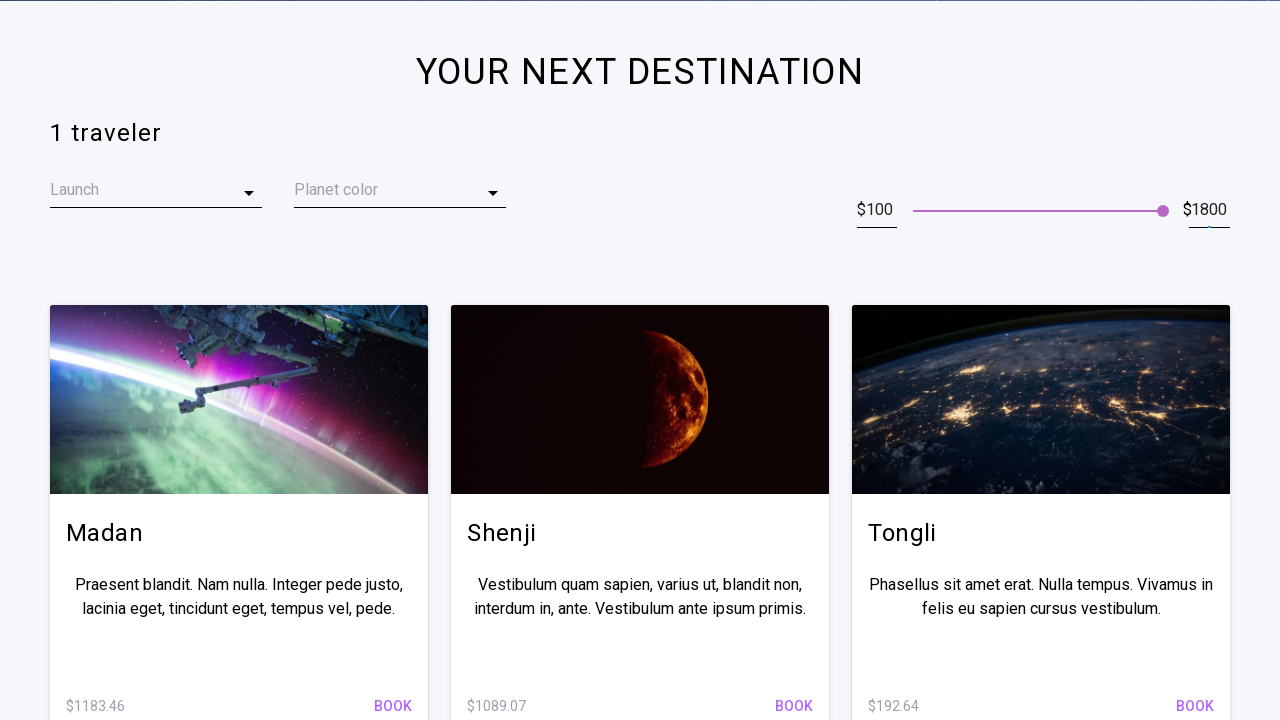

Pressed Backspace to clear price input on (//input)[8]
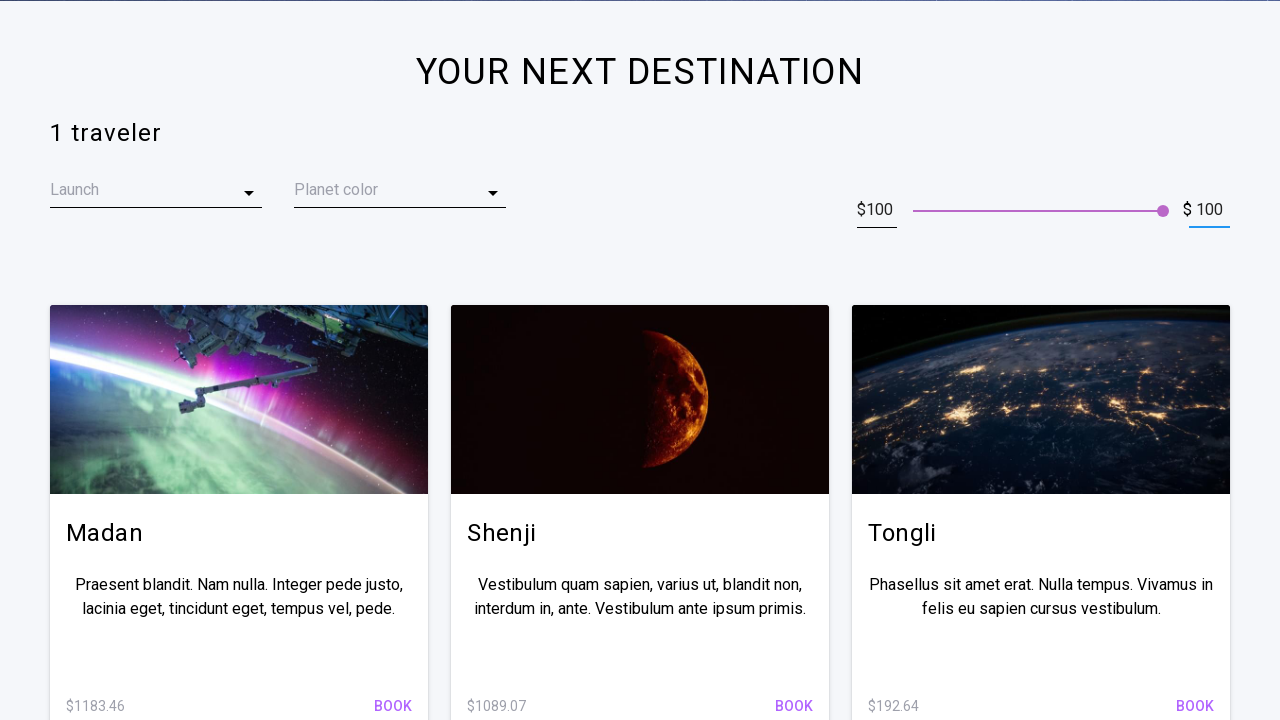

Pressed Backspace again to clear price input on (//input)[8]
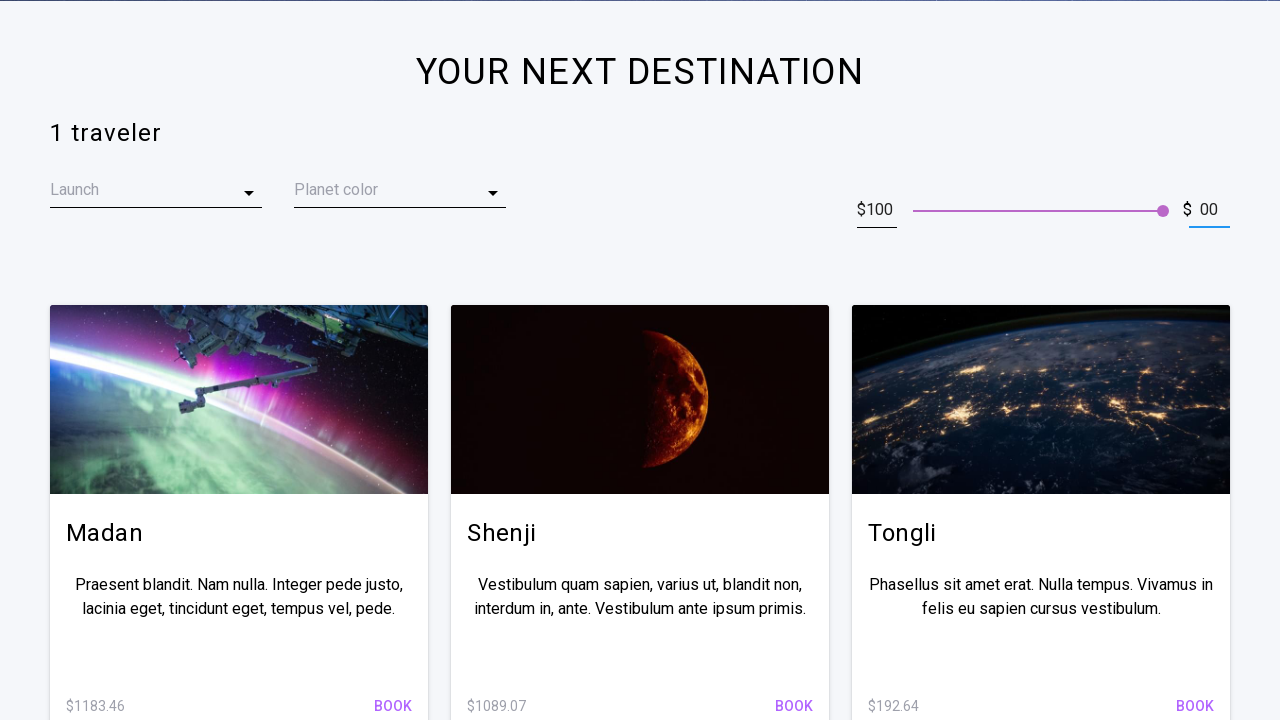

Pressed Backspace a third time to clear price input on (//input)[8]
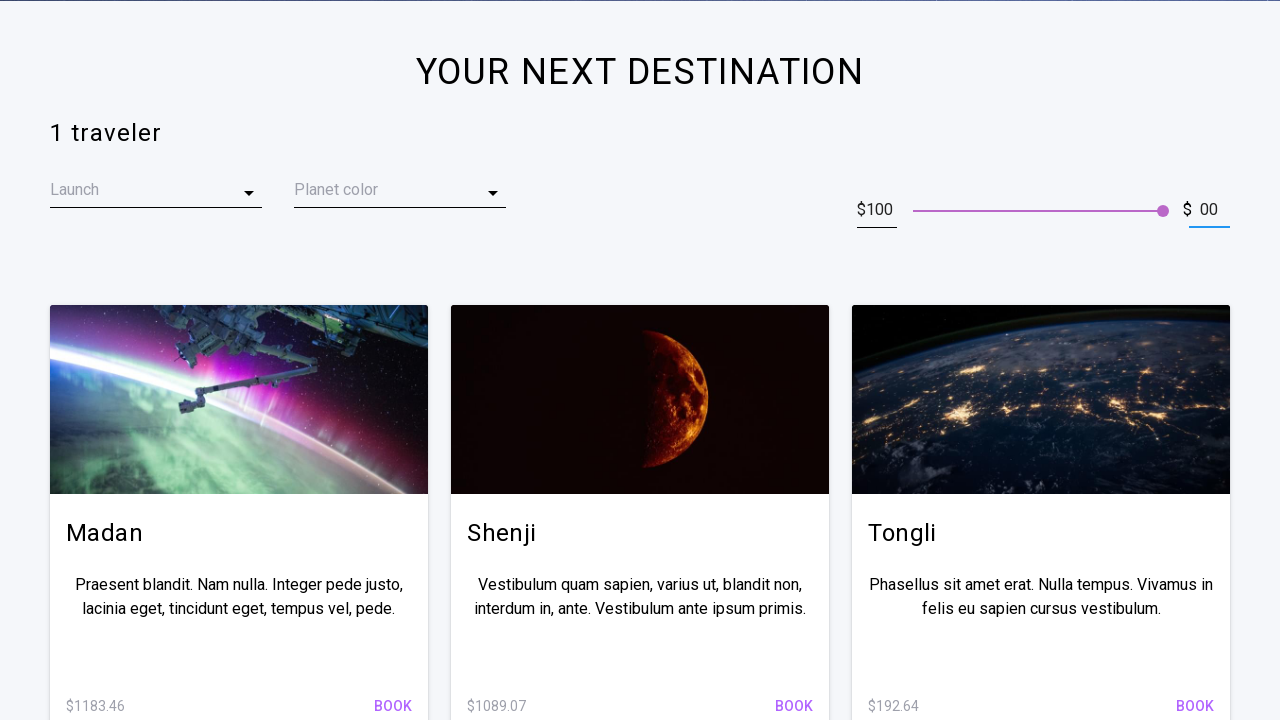

Pressed Delete to clear price input on (//input)[8]
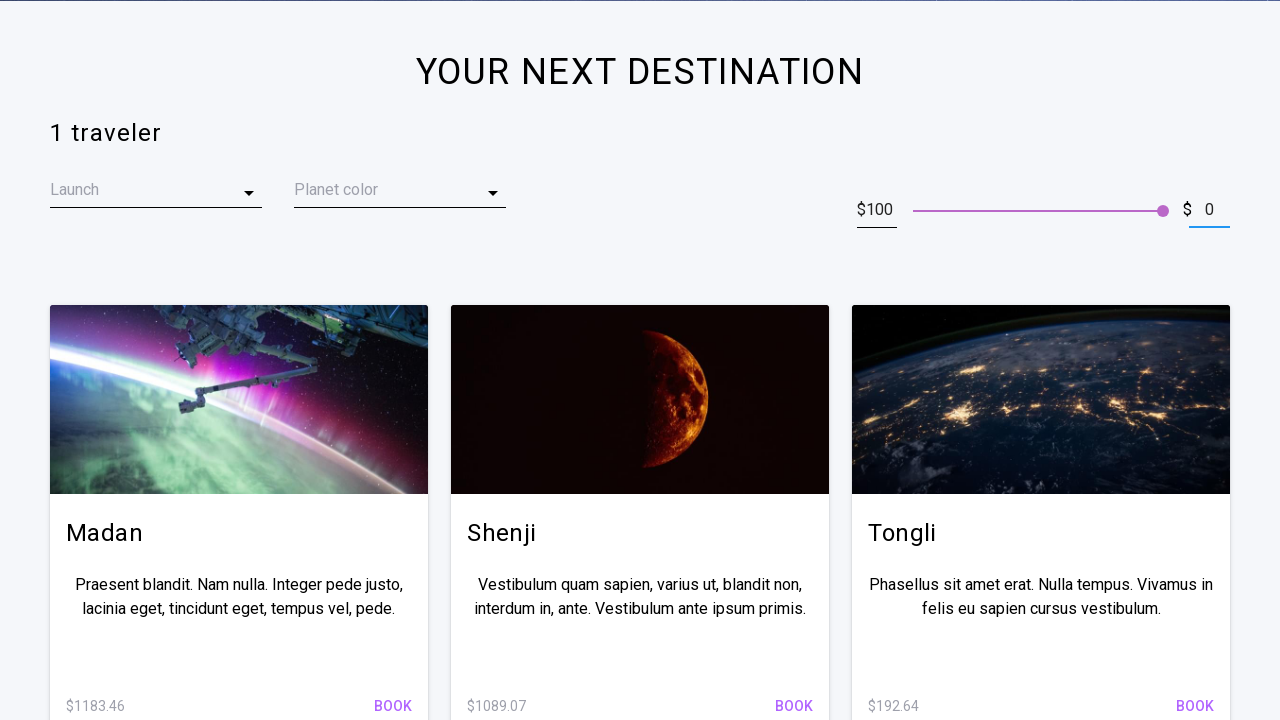

Pressed Delete again to clear price input on (//input)[8]
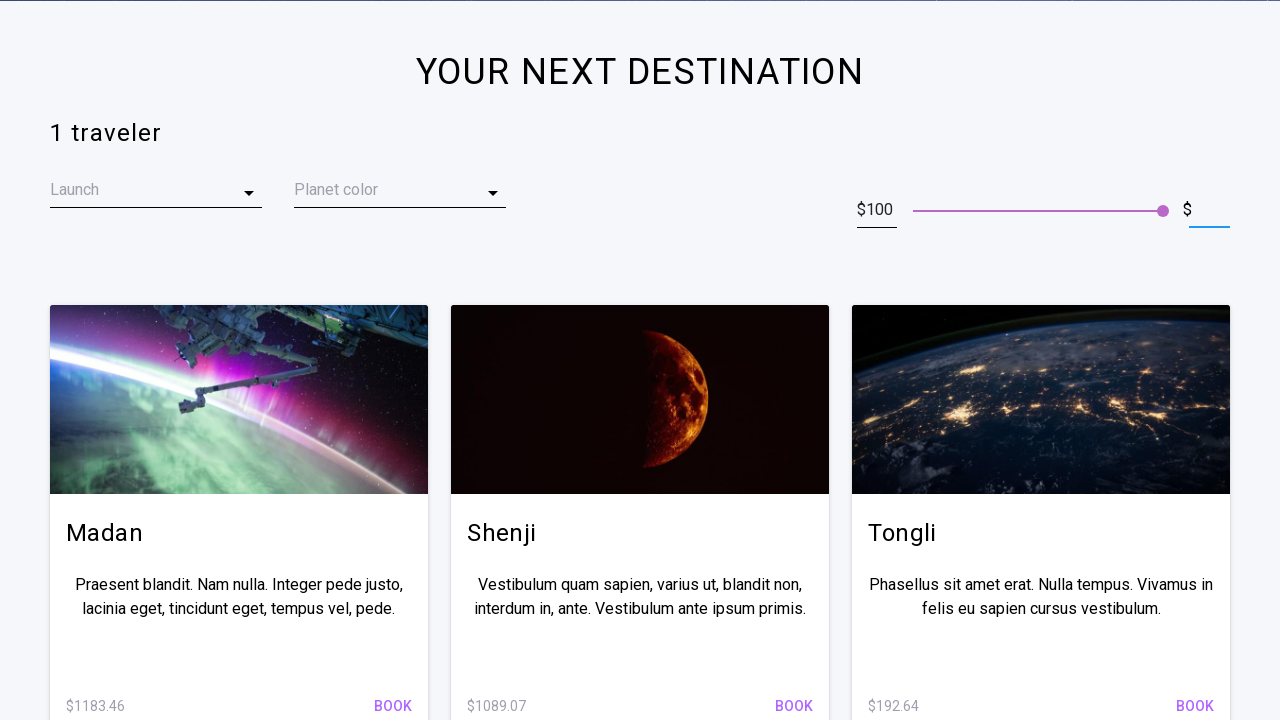

Typed character '5' in price input field on (//input)[8]
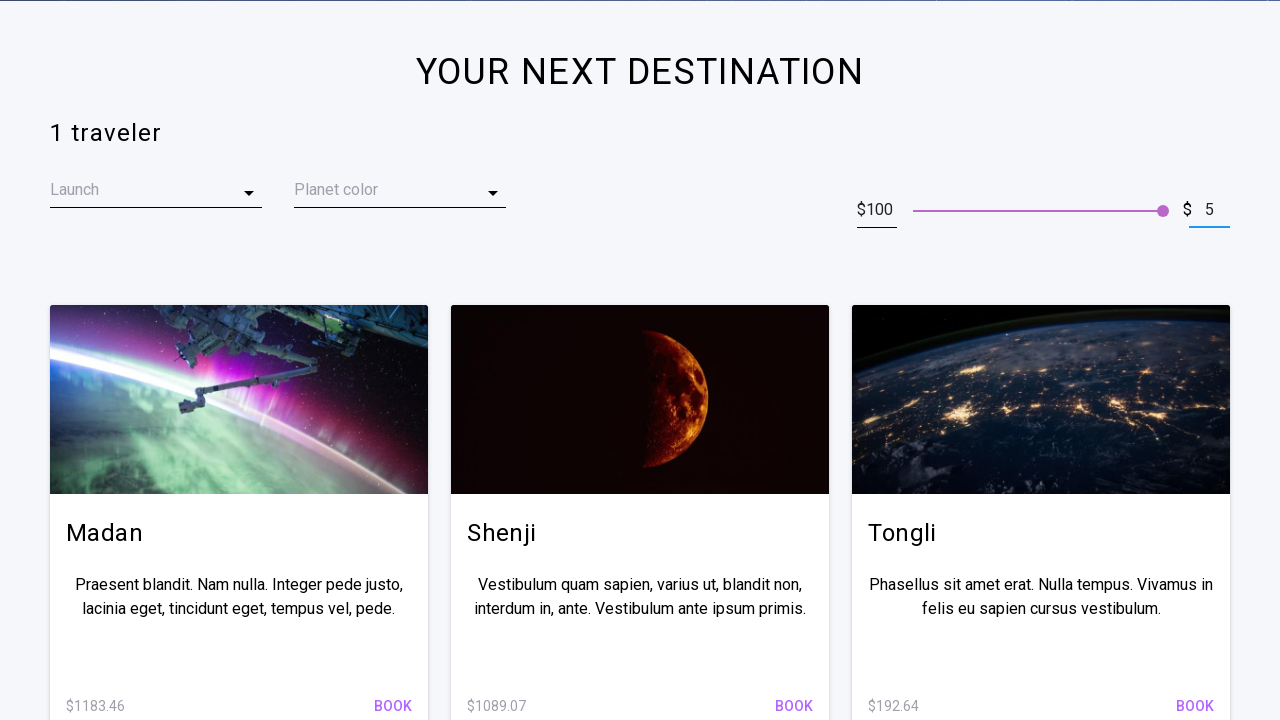

Typed character '0' in price input field on (//input)[8]
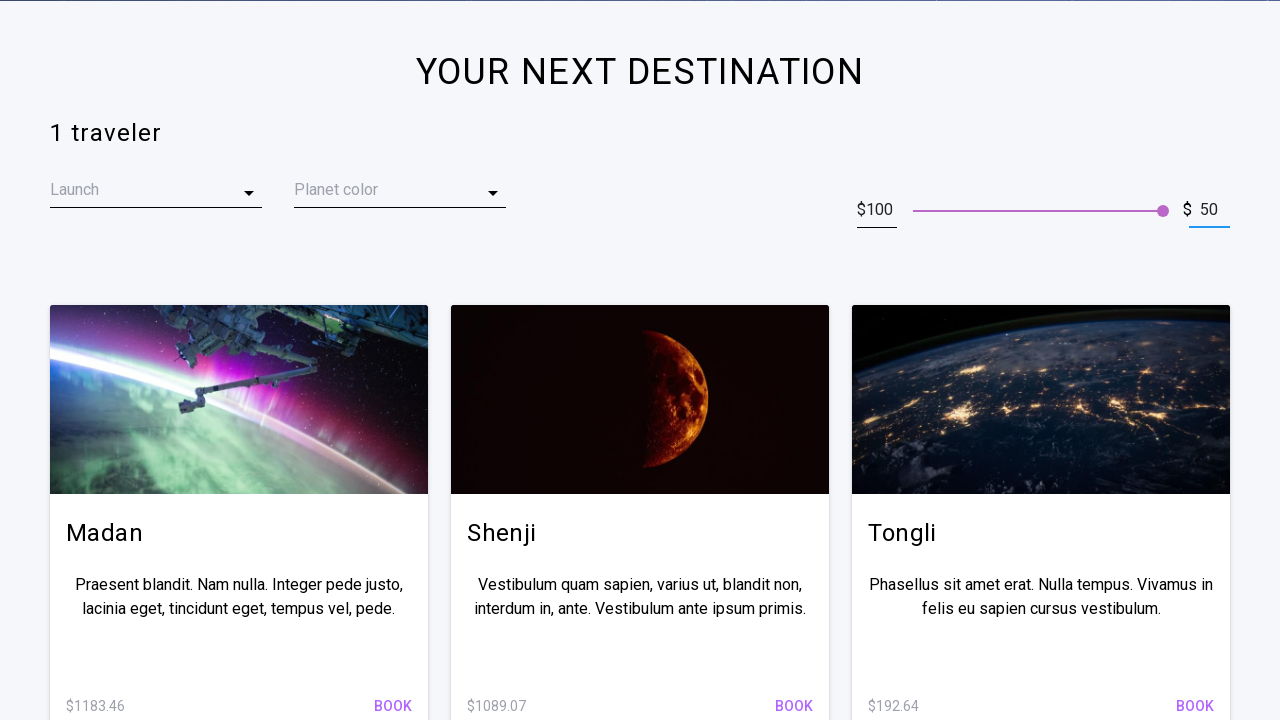

Typed character '0' in price input field on (//input)[8]
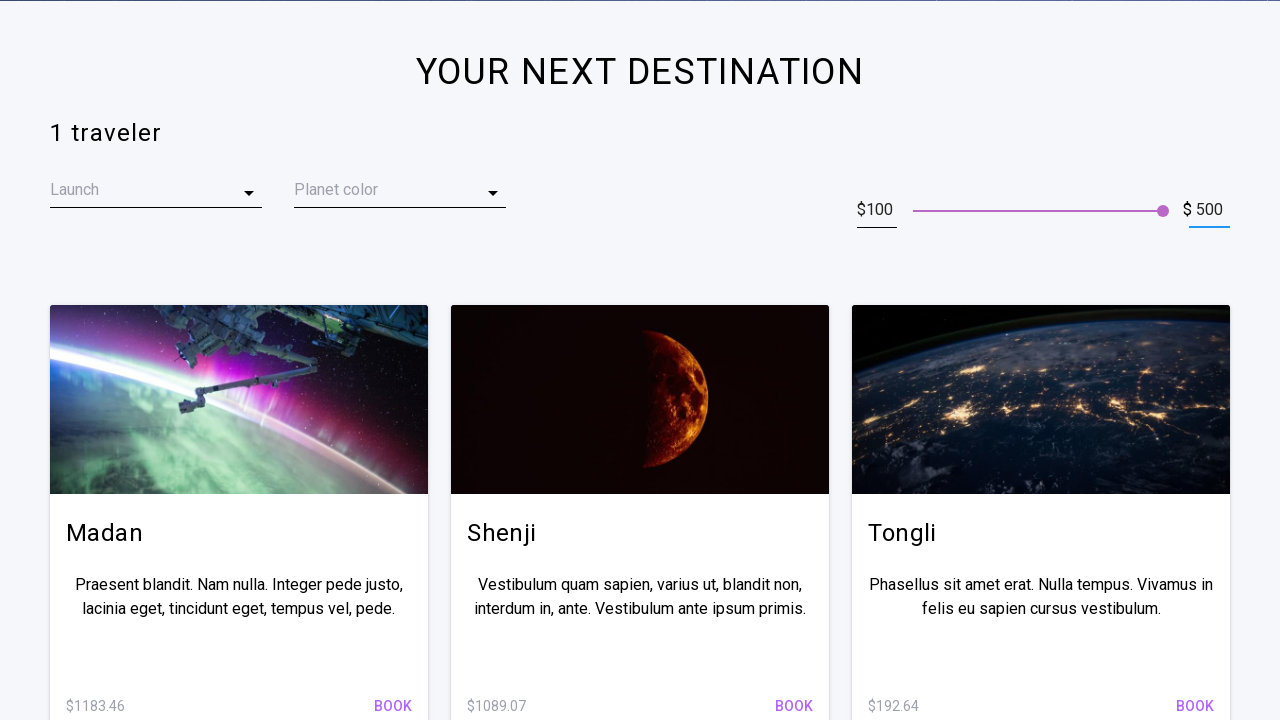

Pressed Enter to apply the price filter on (//input)[8]
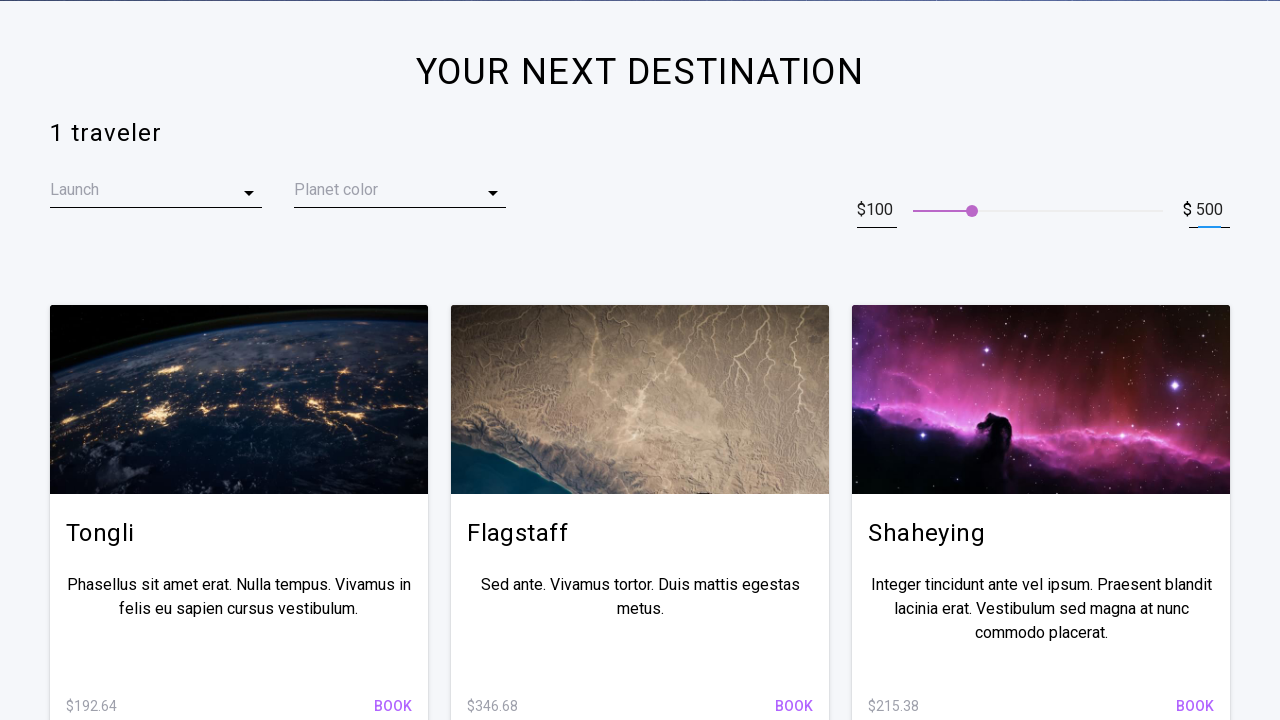

Waited for results to update after applying price filter
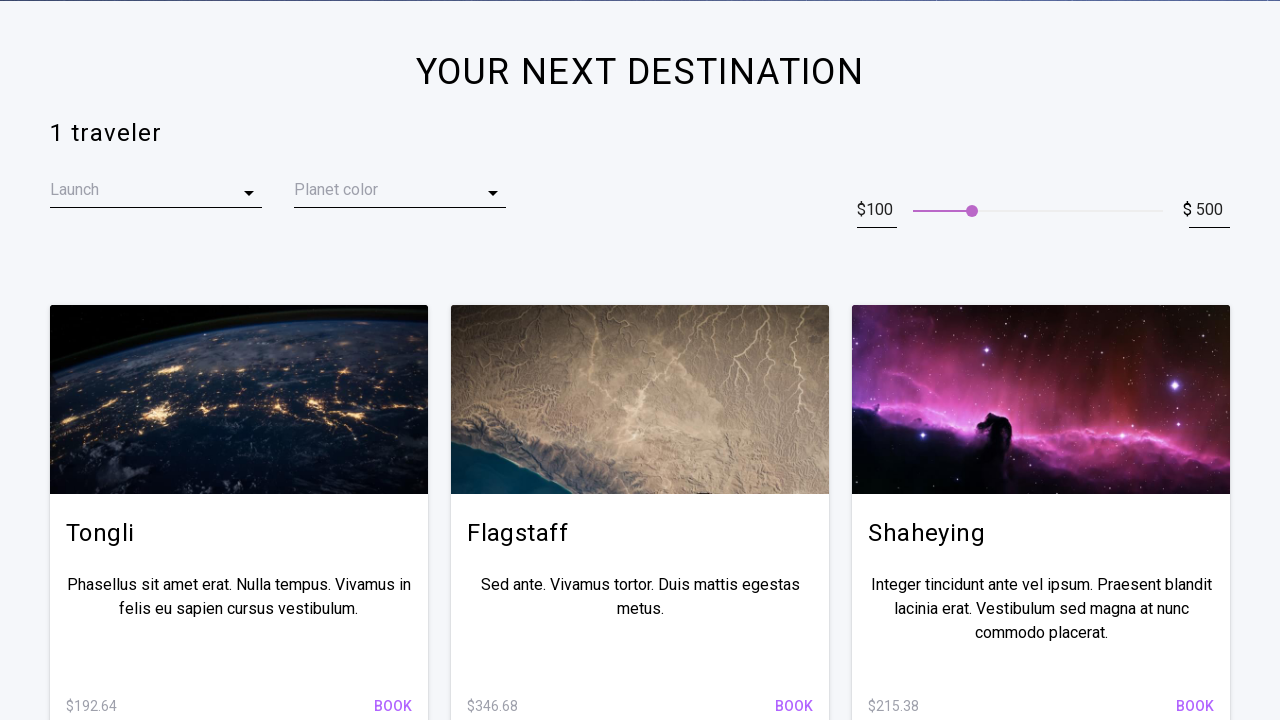

Verified that price elements are now displayed on the page
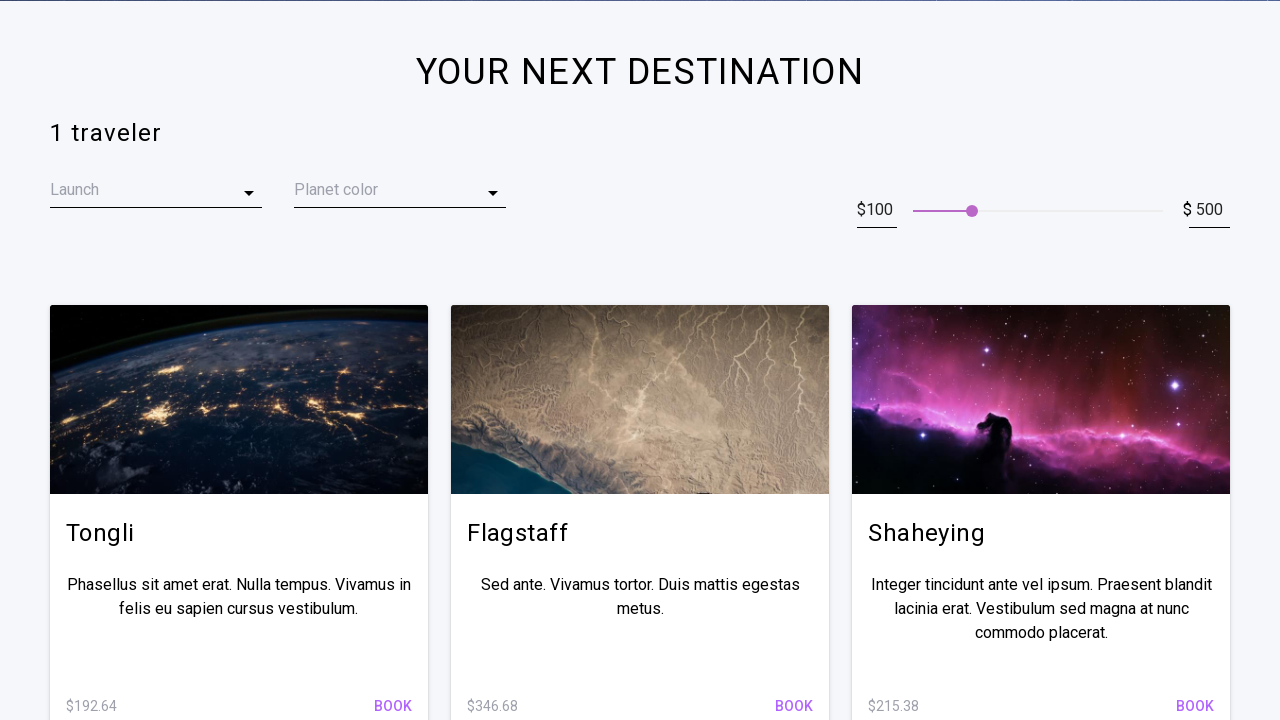

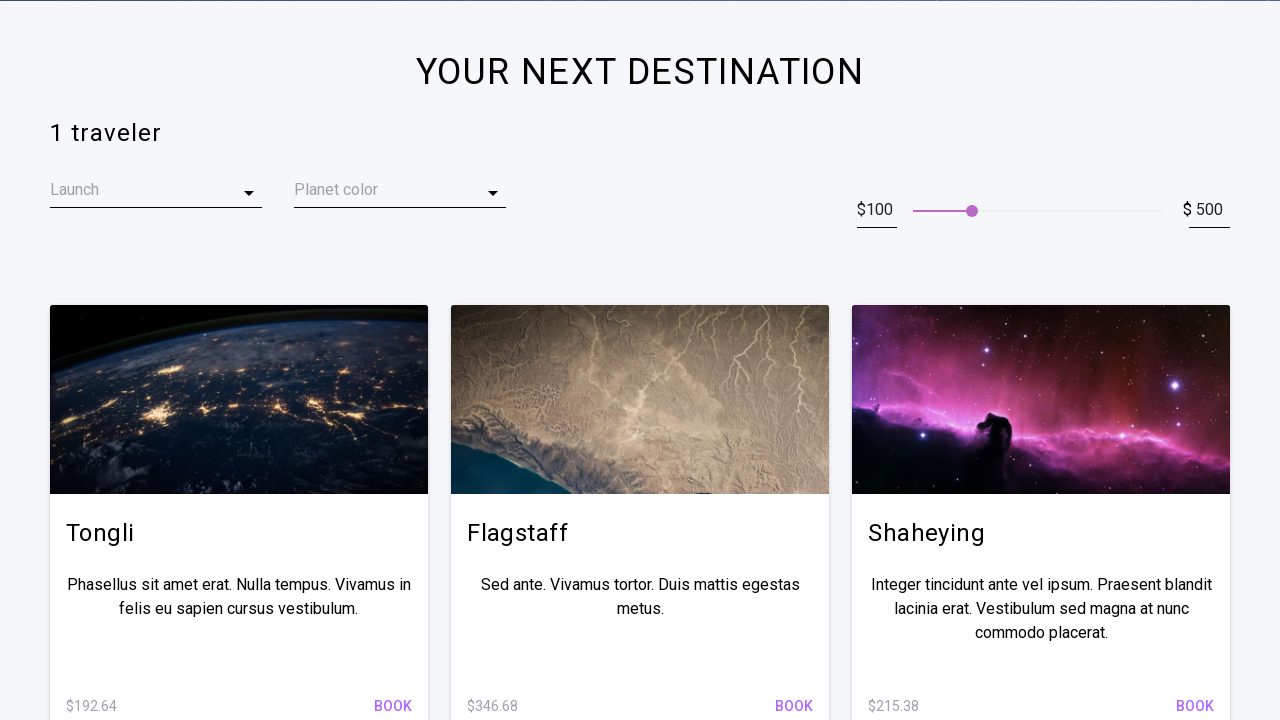